Verifies that the displayed text element is visible on the page when it first loads.

Starting URL: https://rahulshettyacademy.com/AutomationPractice/

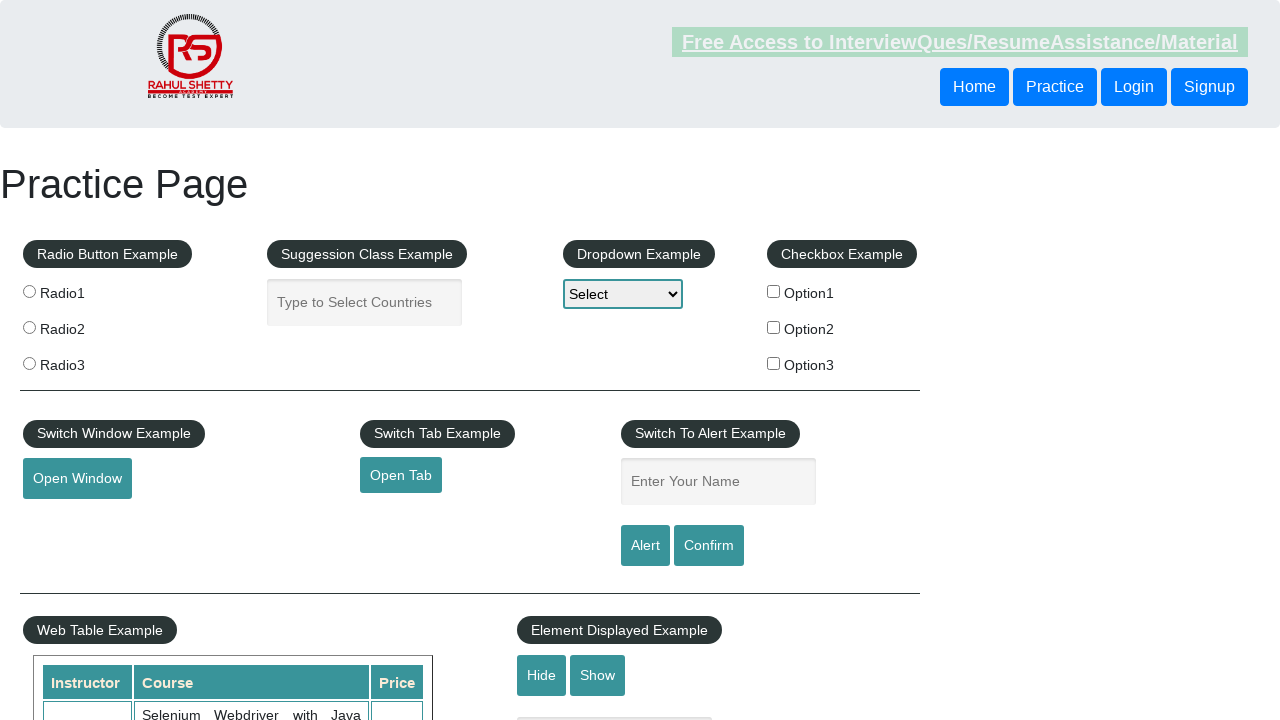

Navigated to AutomationPractice page
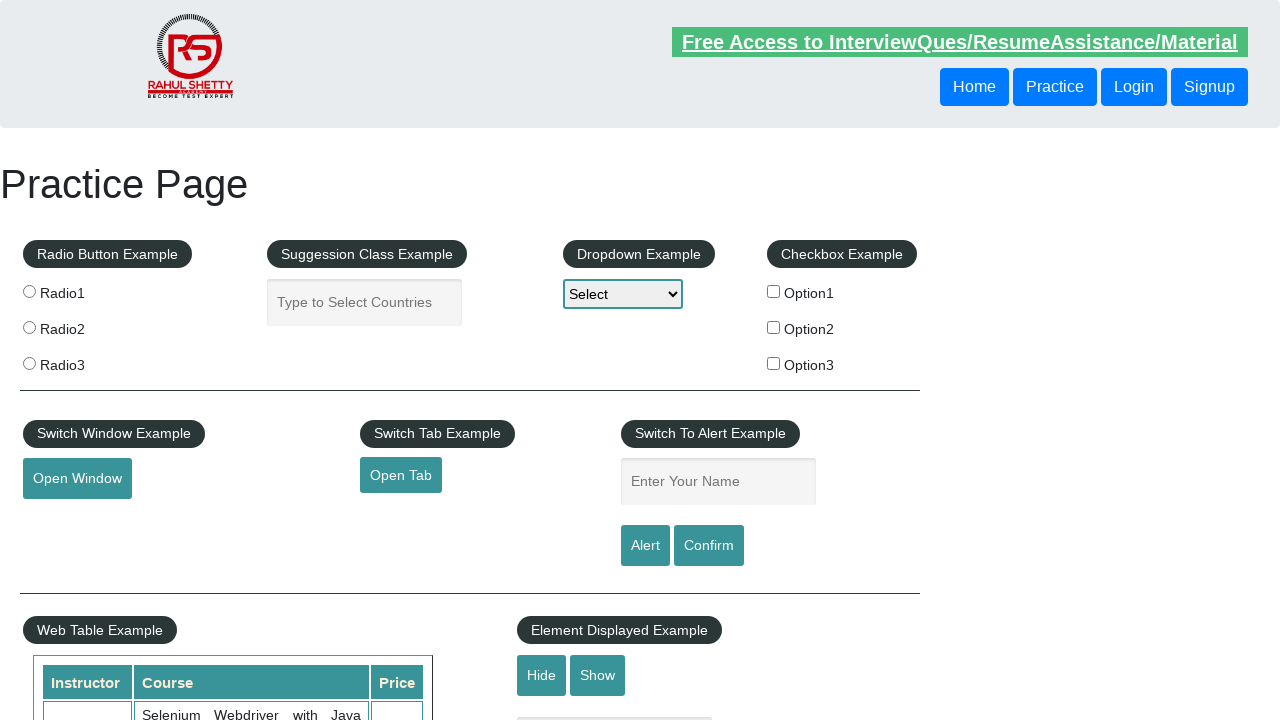

Verified that displayed text element is visible on page load
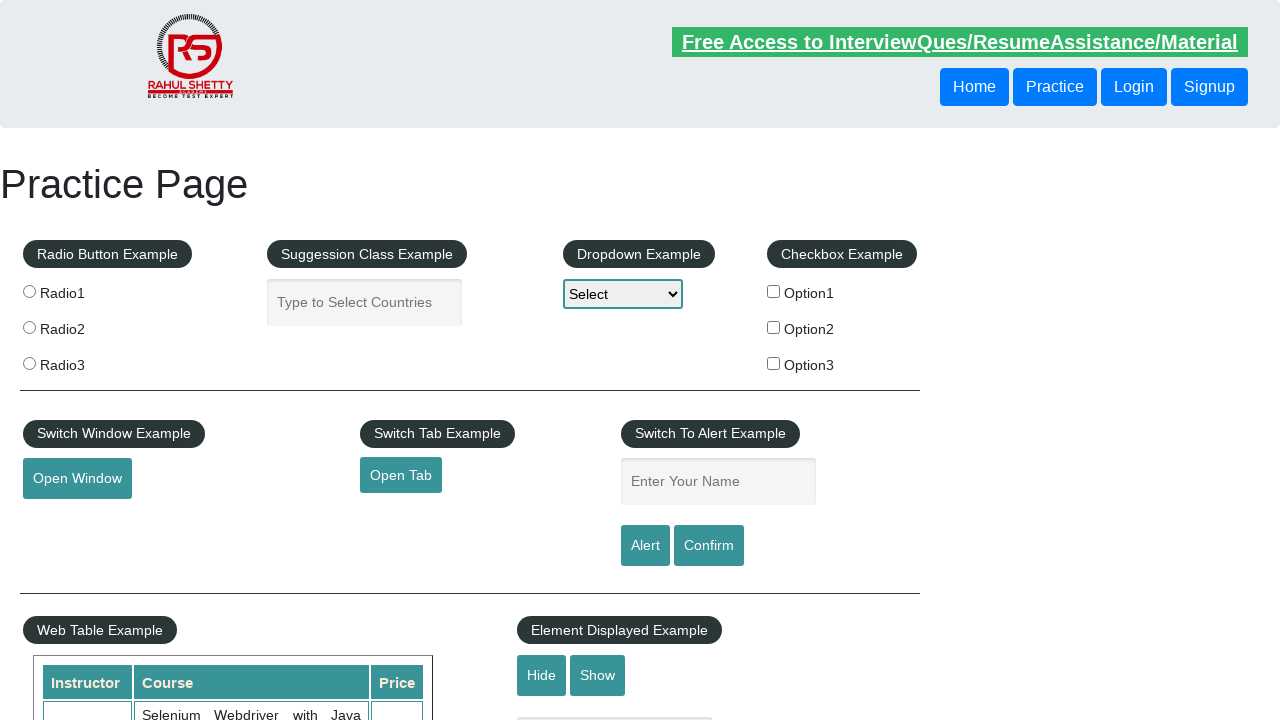

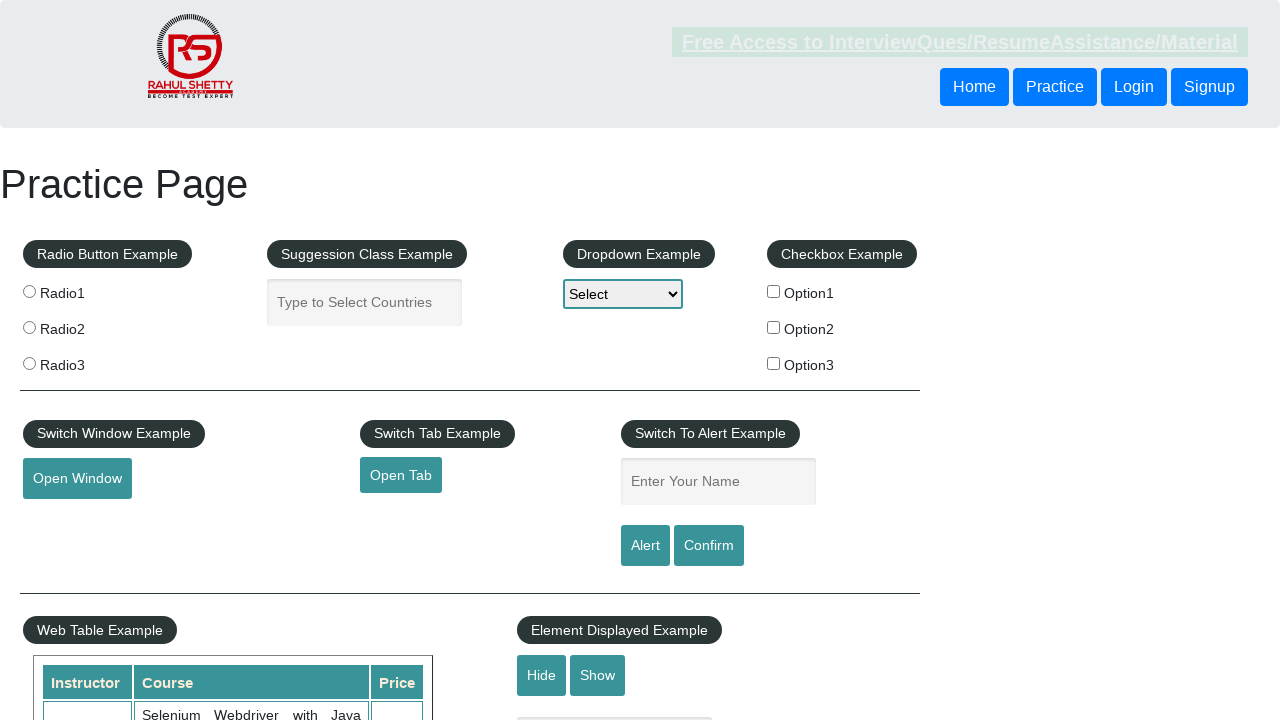